Navigates to a website, maximizes the browser window, and retrieves the page title and URL for verification

Starting URL: https://www.syntaxprojects.com/

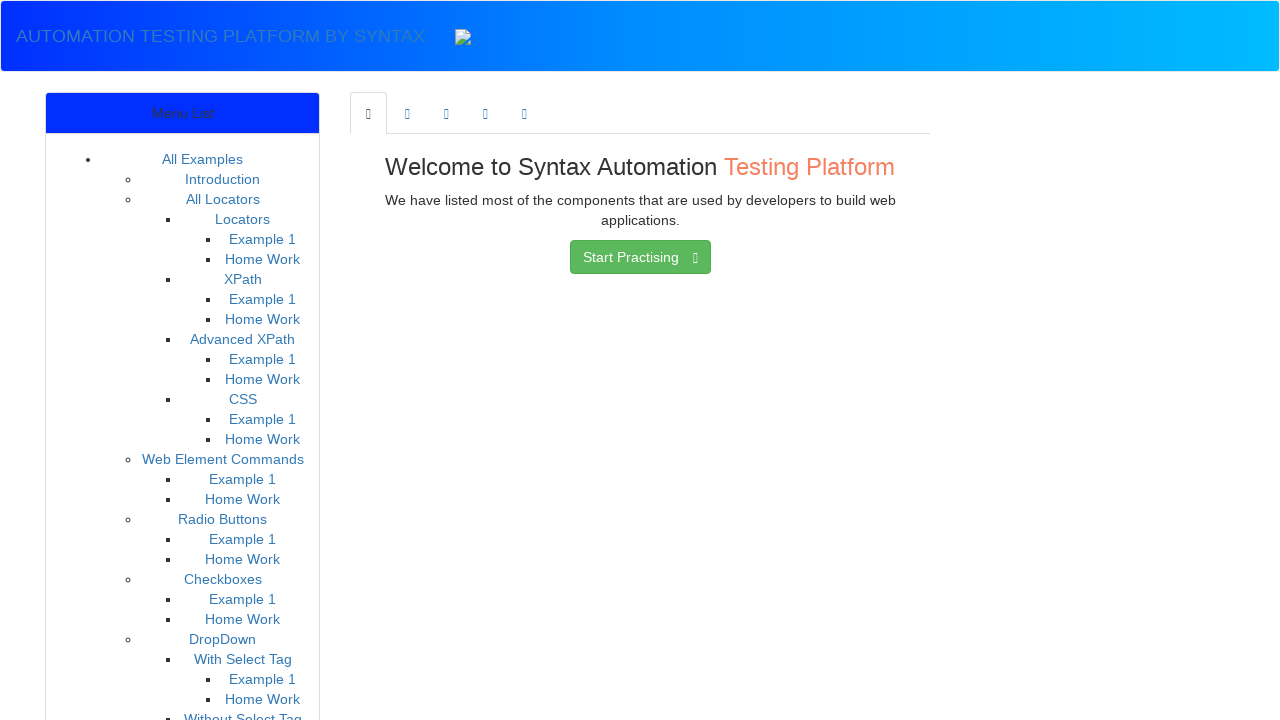

Set viewport size to 1920x1080 to maximize browser window
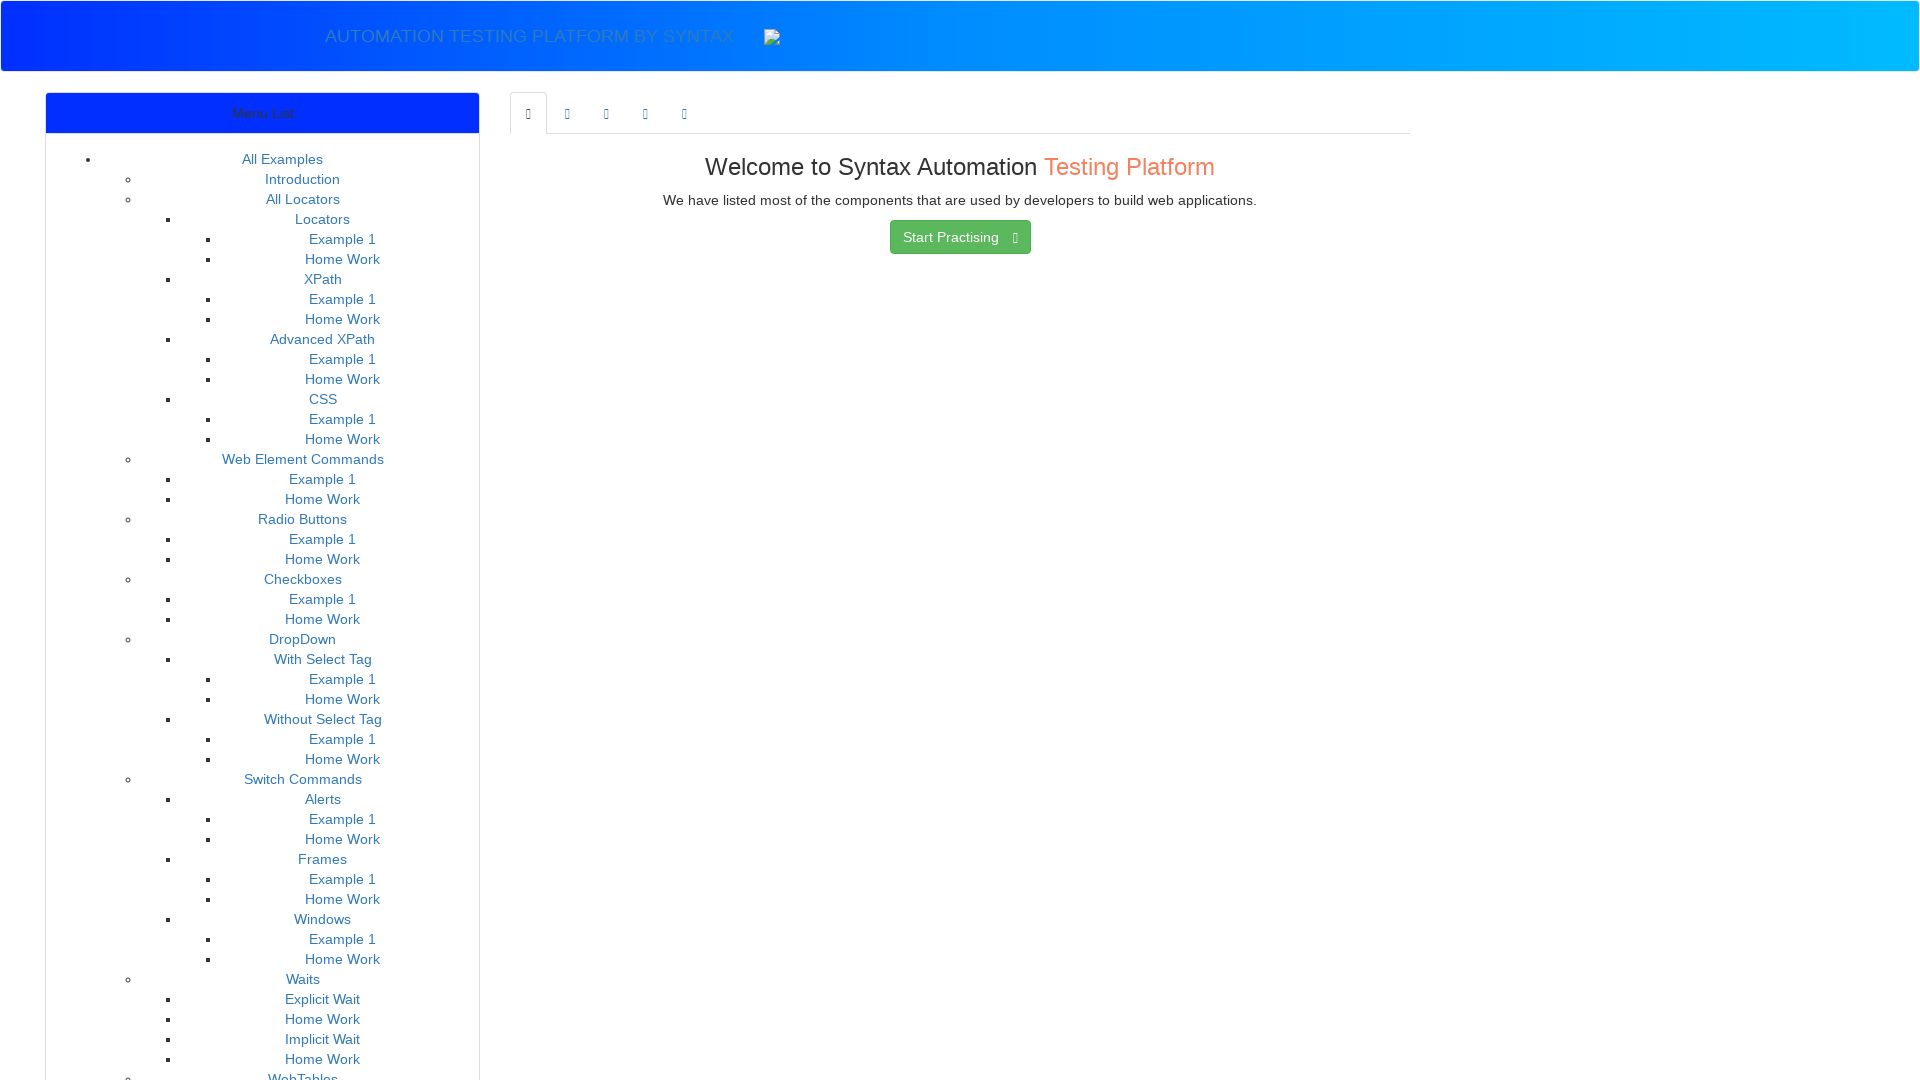

Retrieved page title: Syntax - Website to practice Syntax Automation Platform
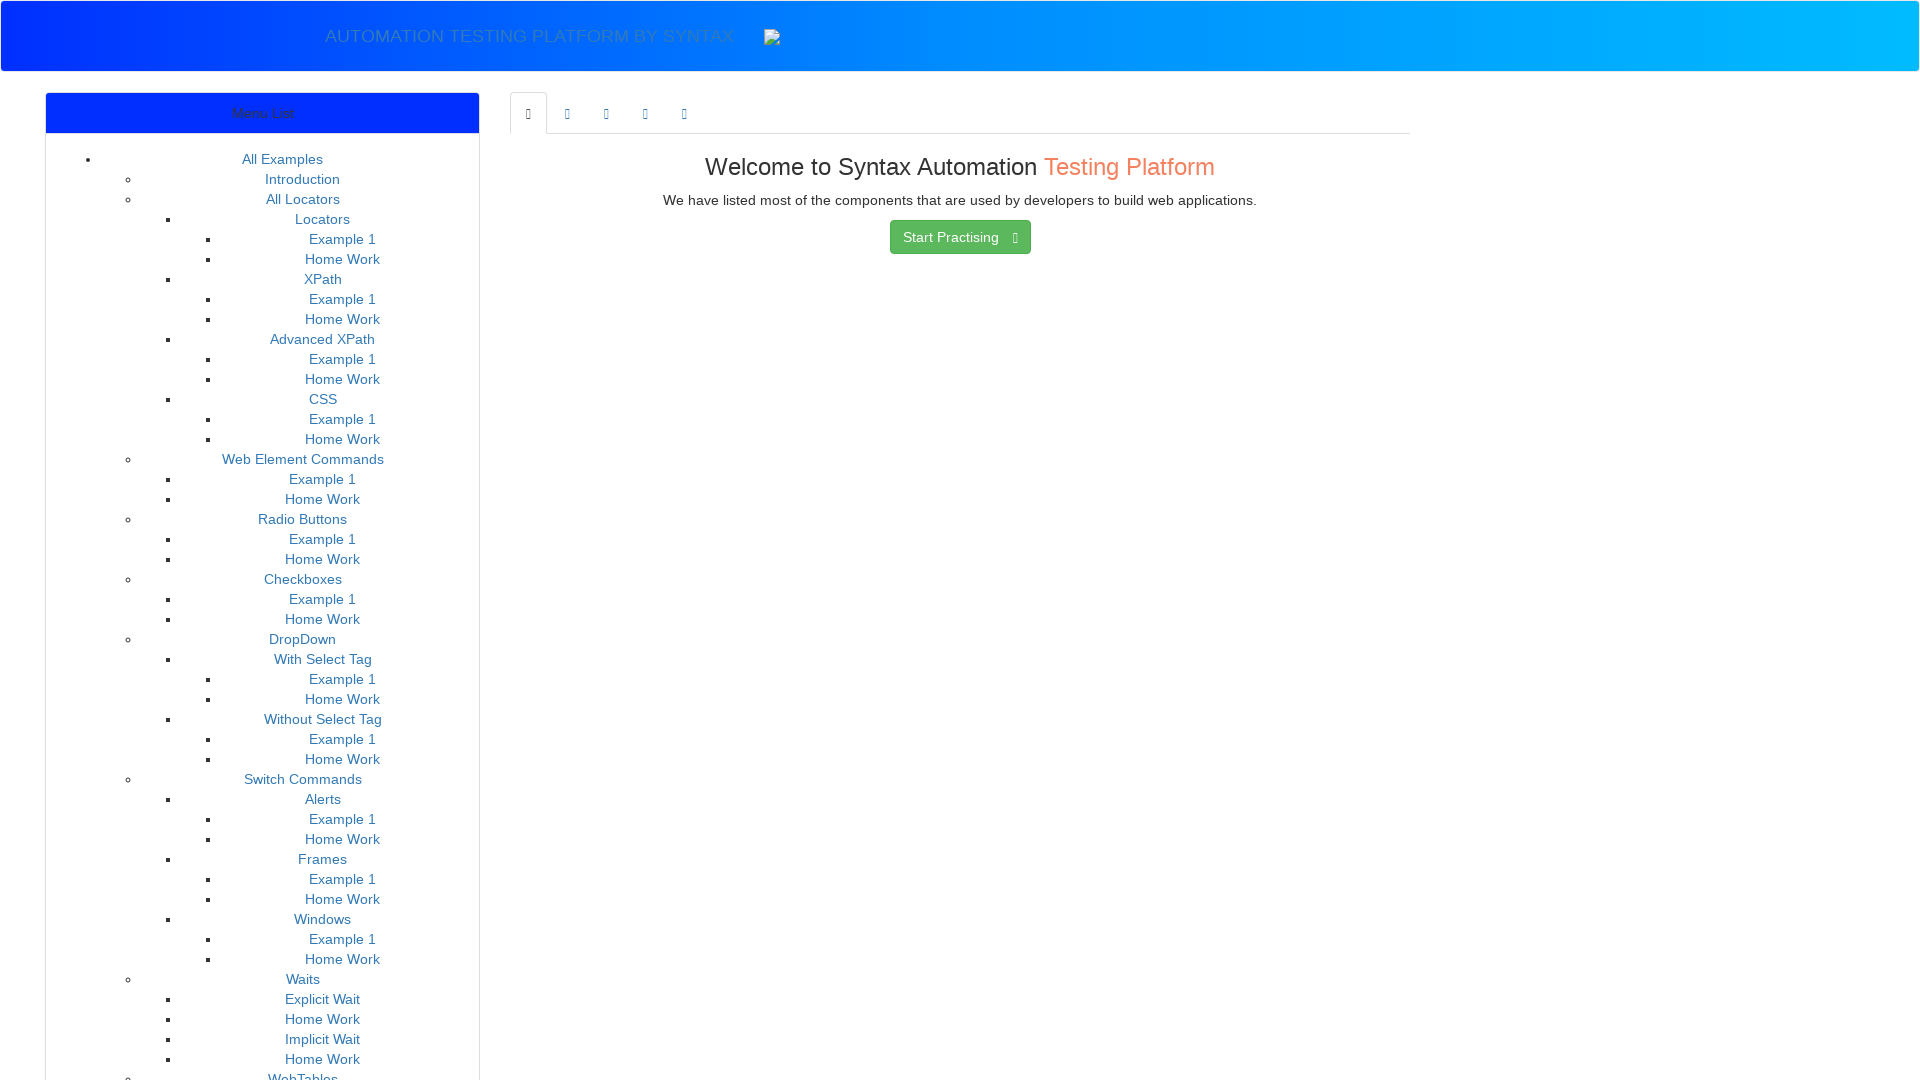

Retrieved page URL: https://www.syntaxprojects.com/
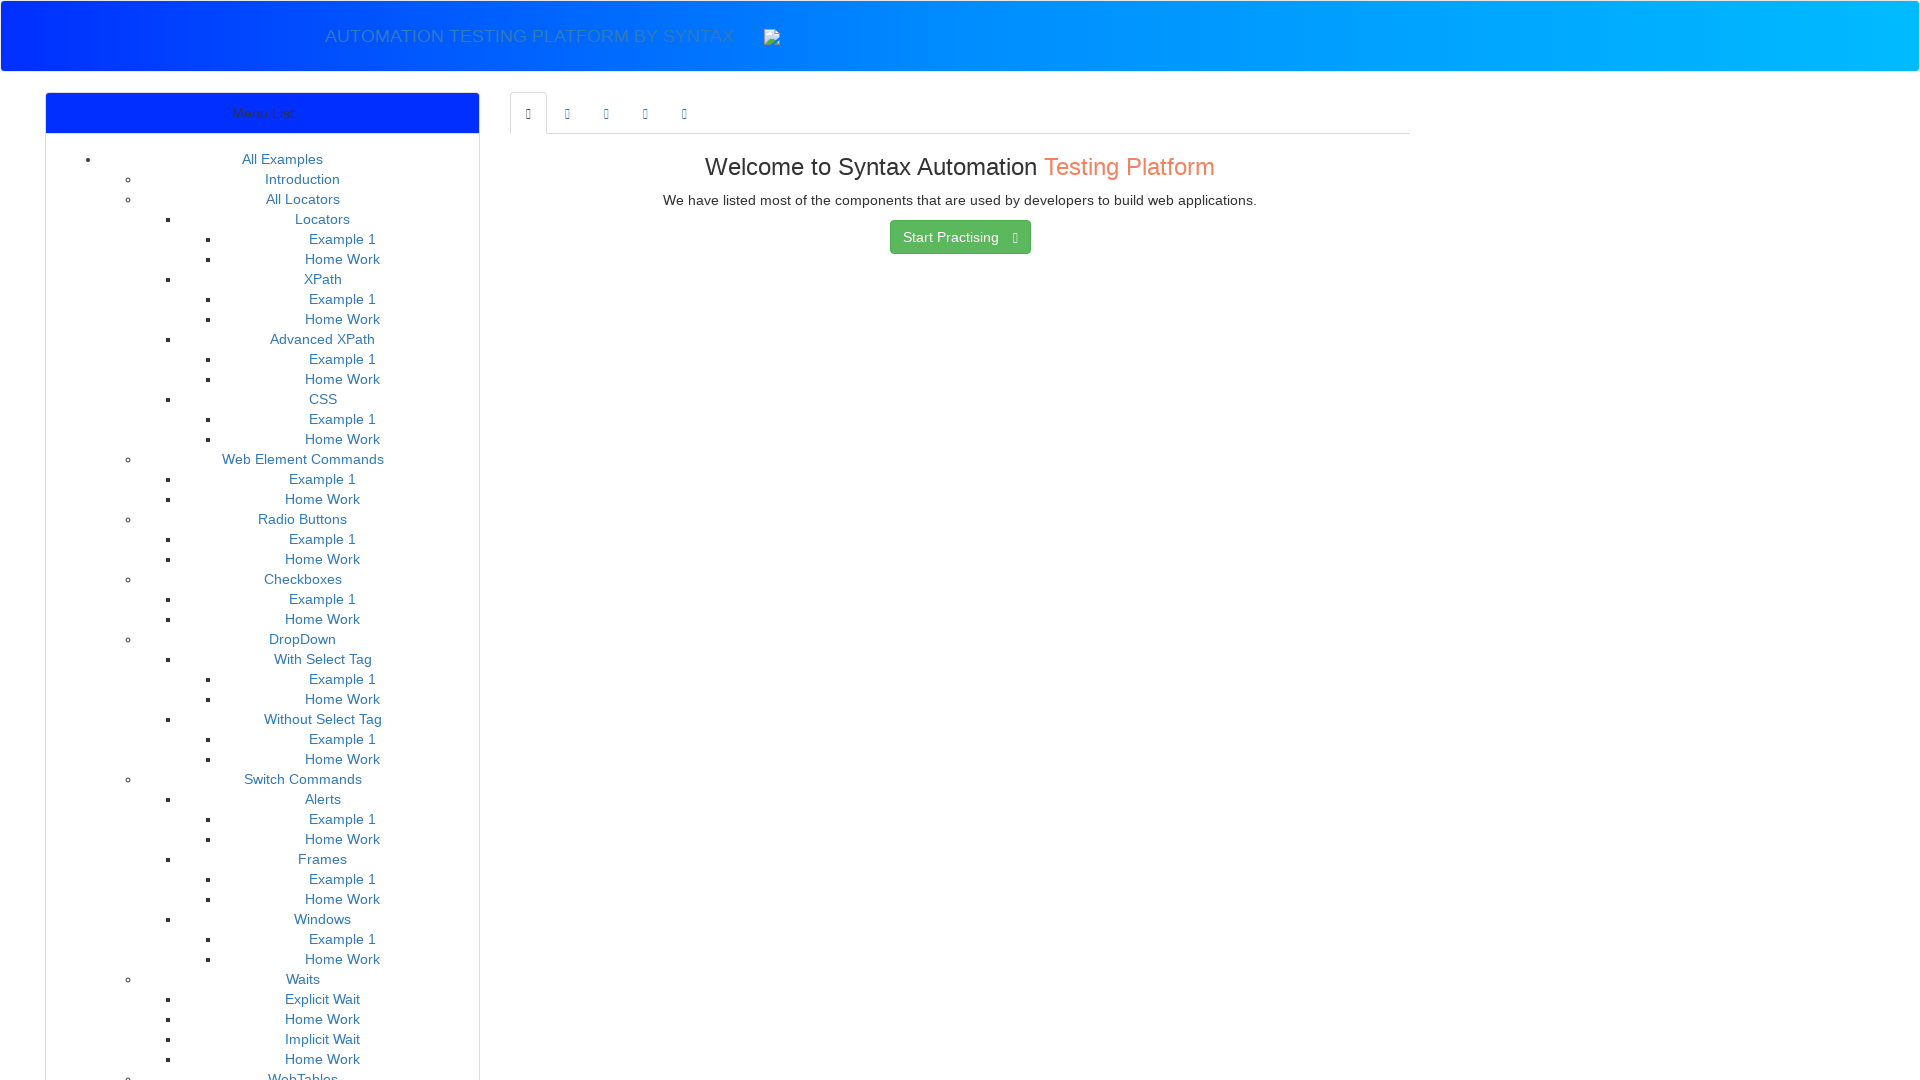

Page fully loaded (domcontentloaded state)
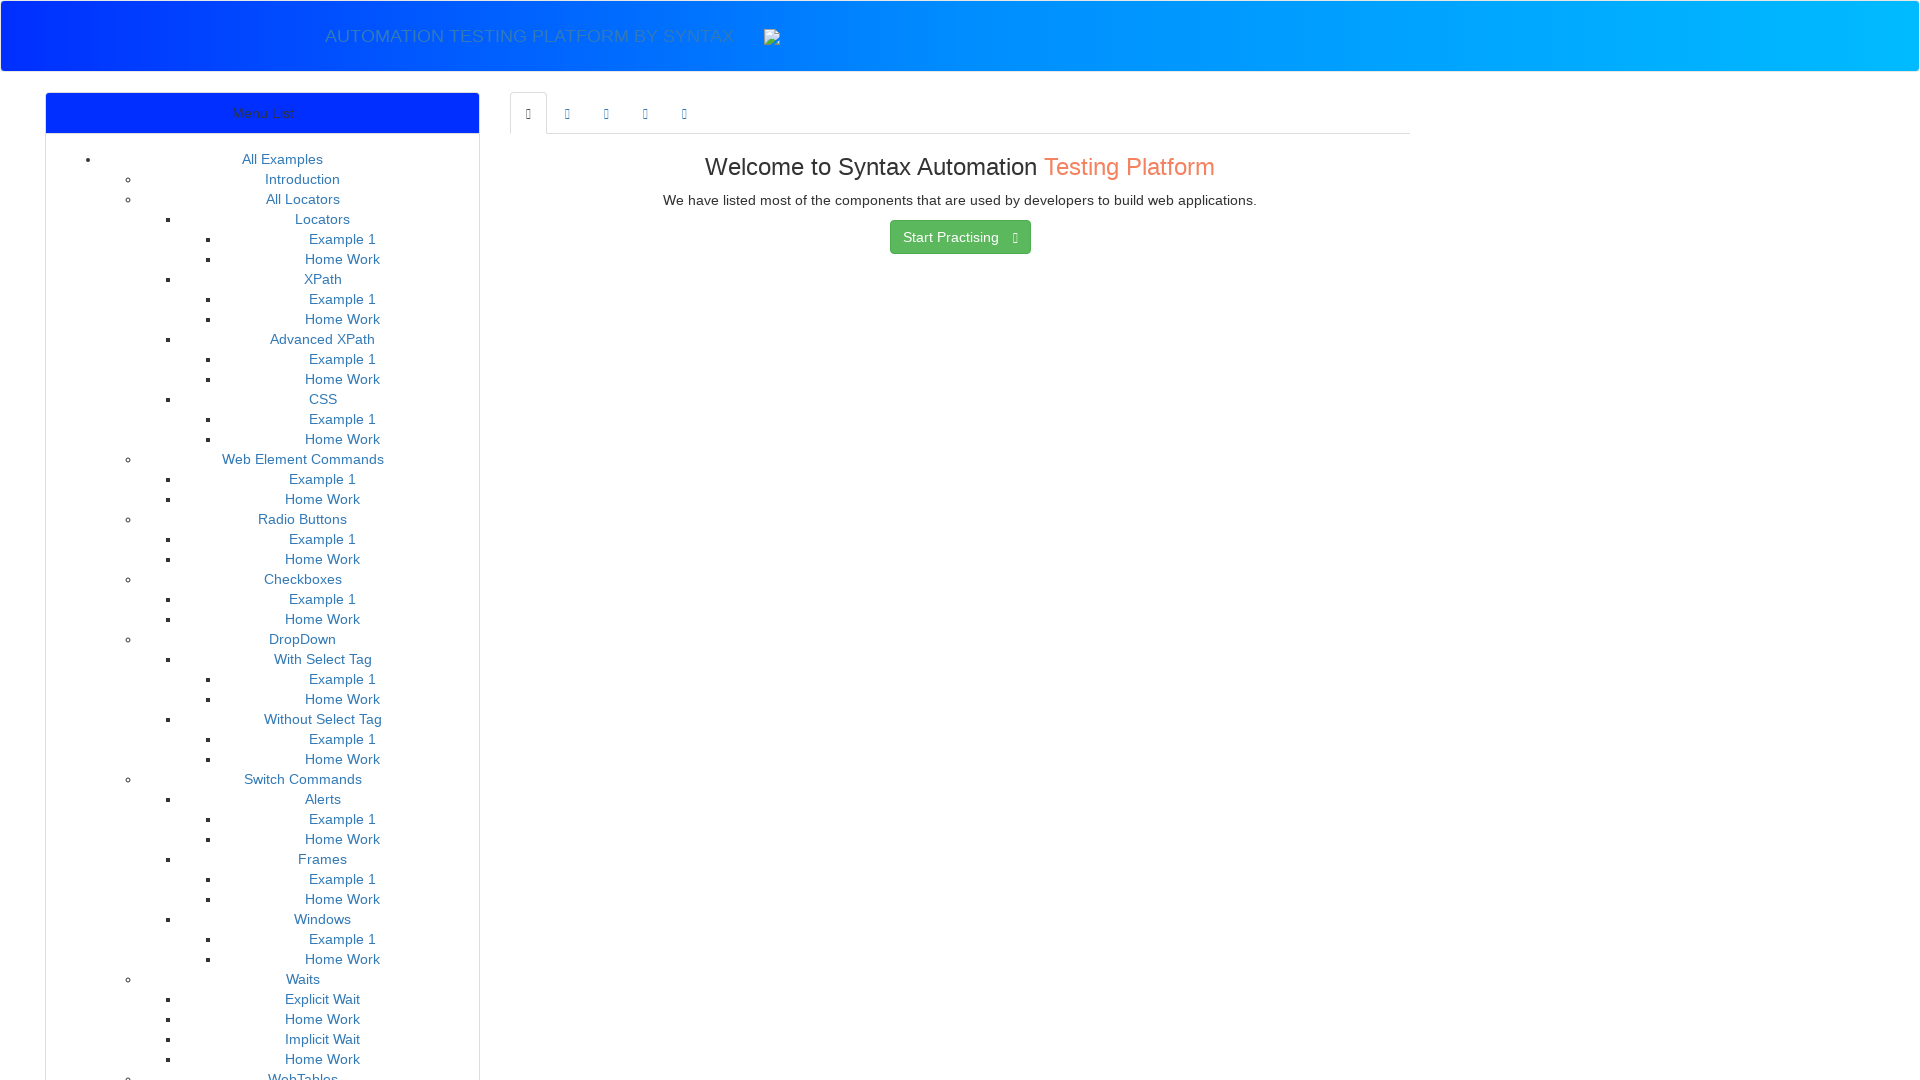

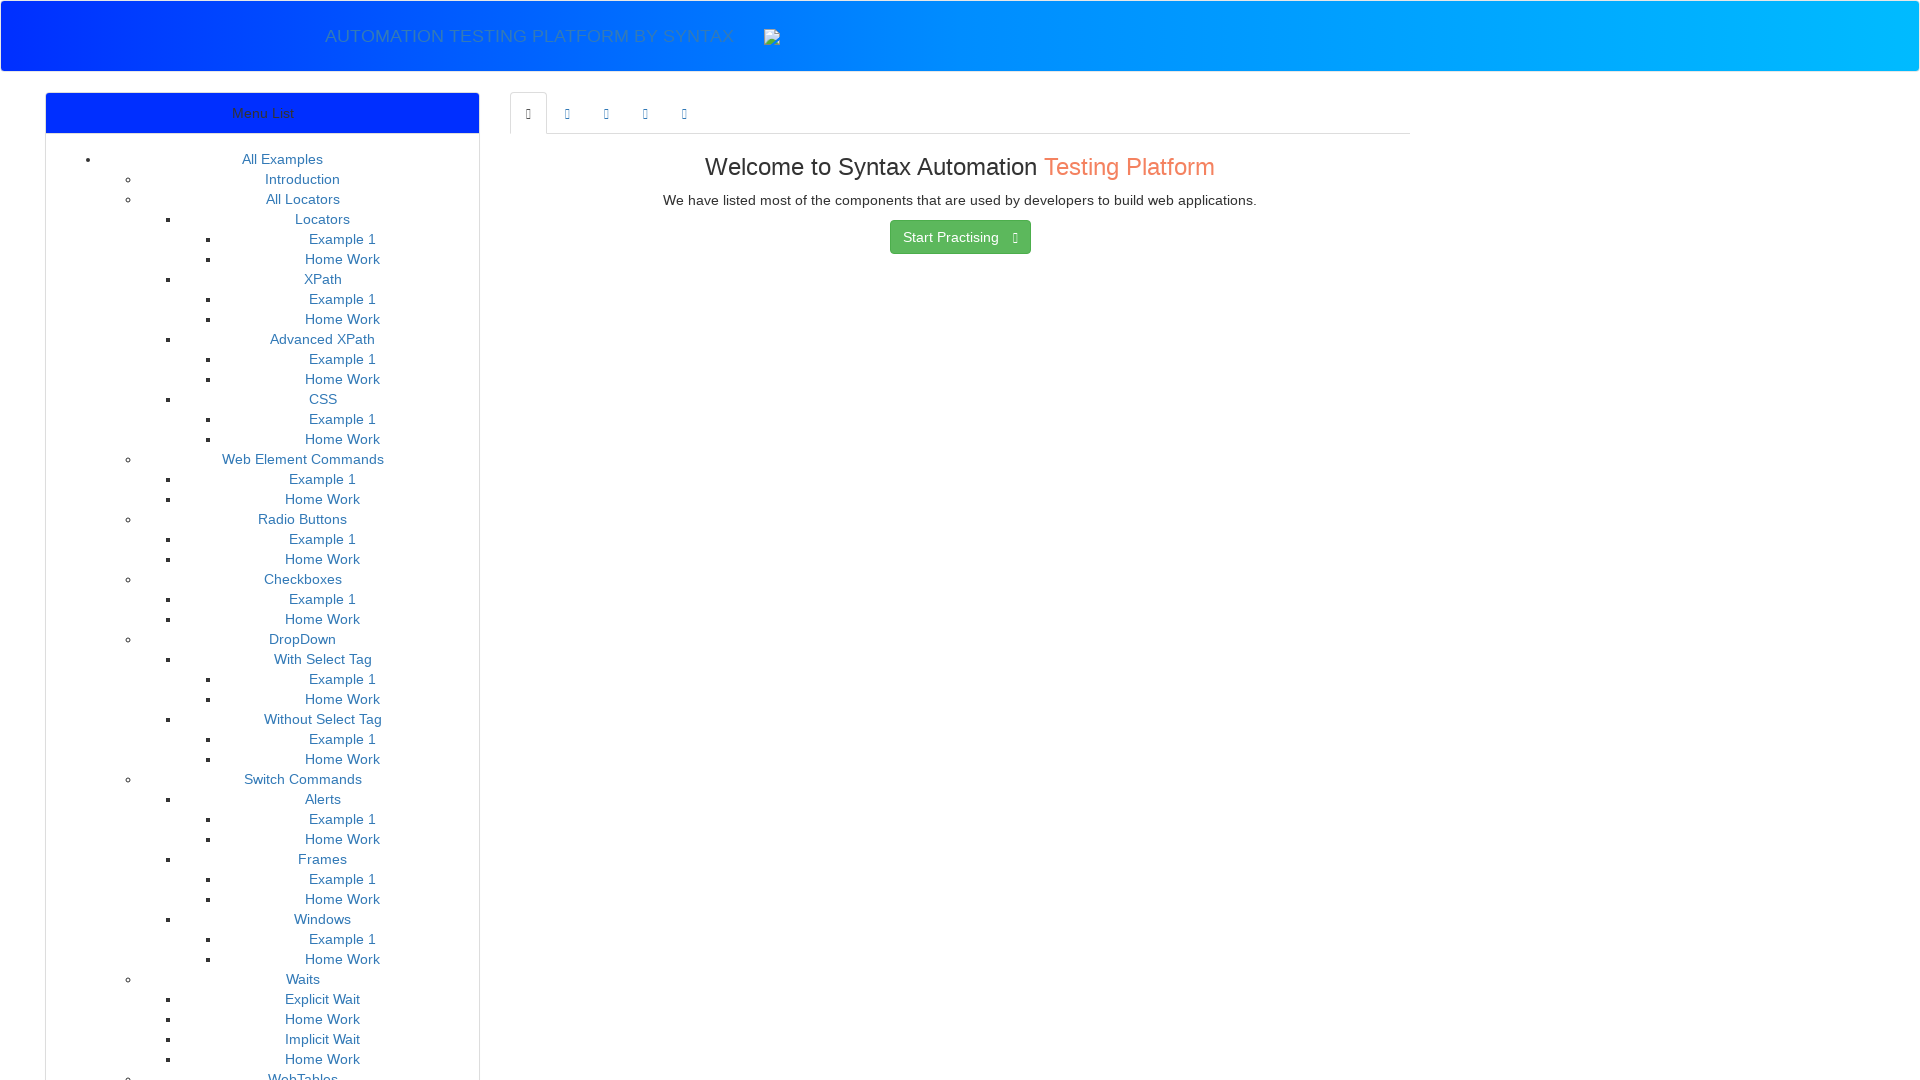